Tests iframe handling by switching to a frame containing a draggable element, verifying it's displayed, then switching back and navigating to another page

Starting URL: https://jqueryui.com/draggable/

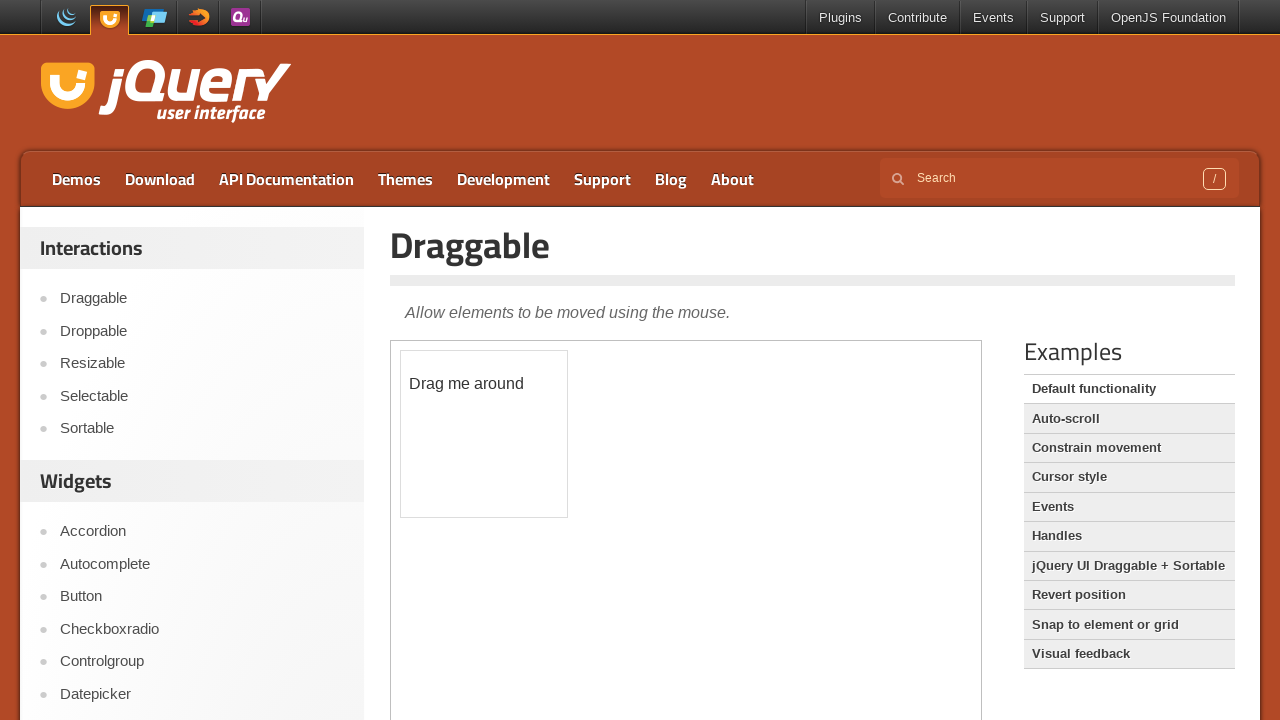

Located iframe containing draggable demo
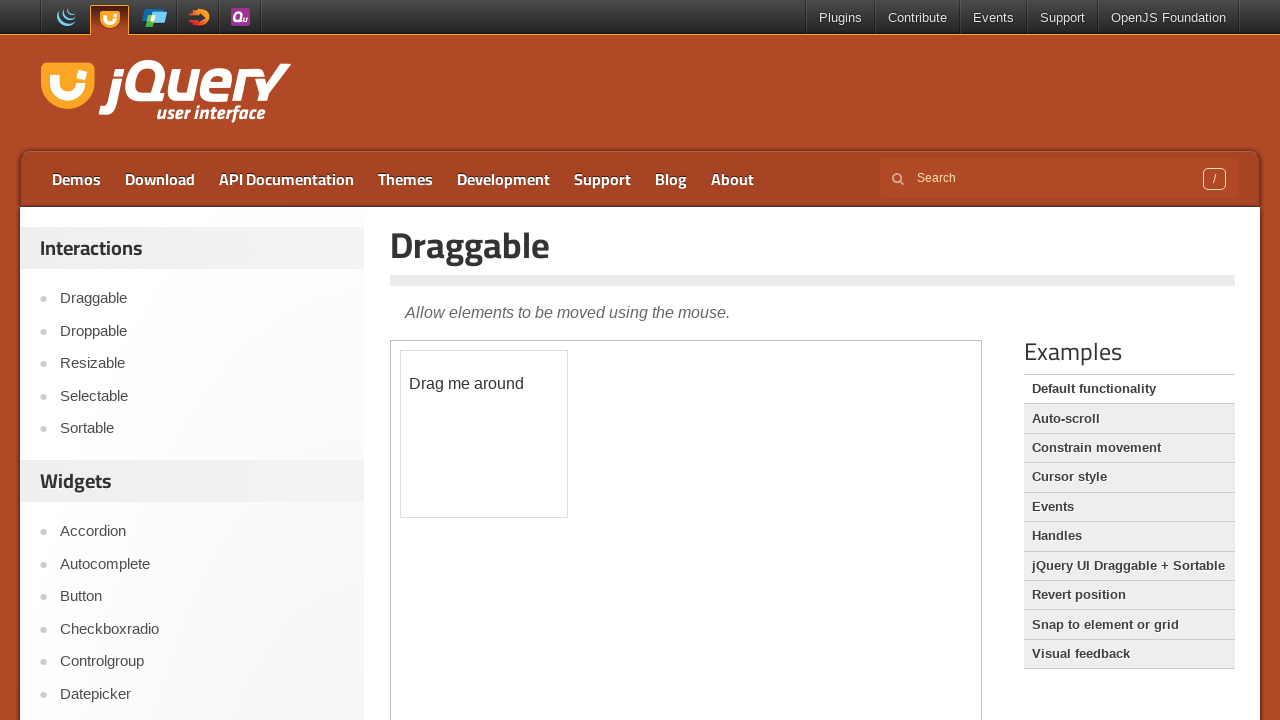

Verified draggable element is visible in iframe
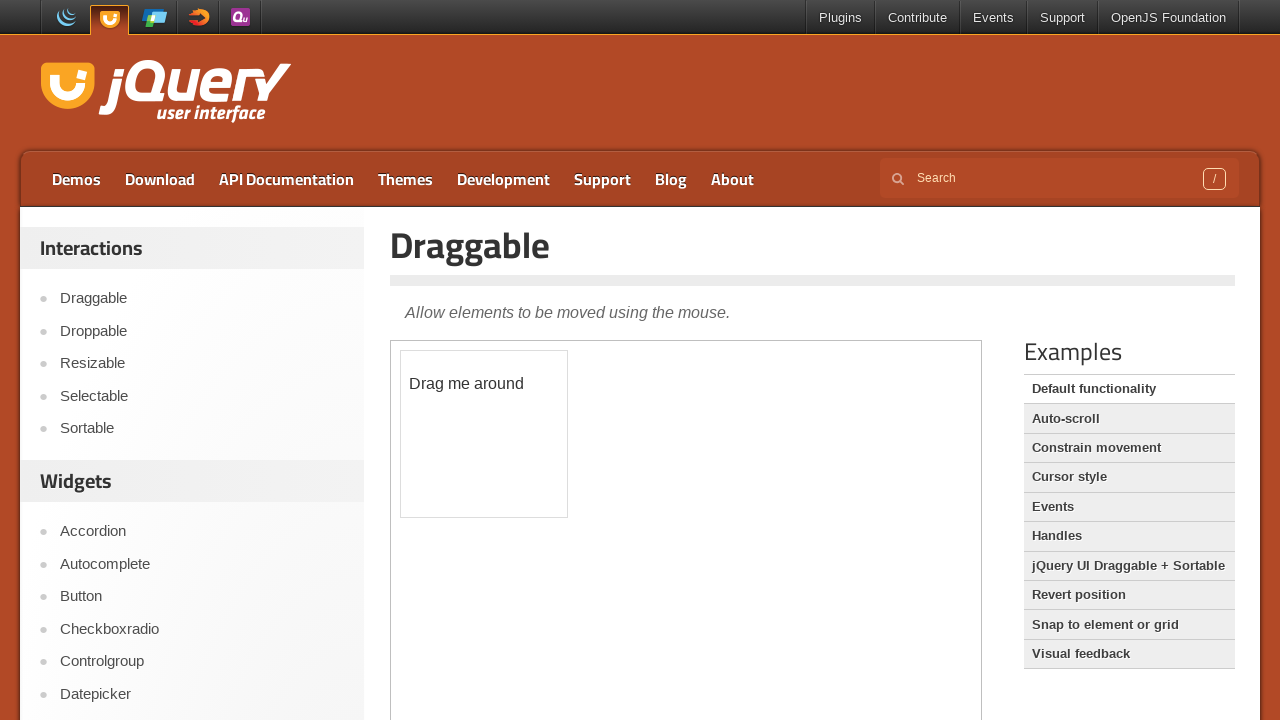

Clicked Droppable link to navigate to another page at (202, 331) on a:text('Droppable')
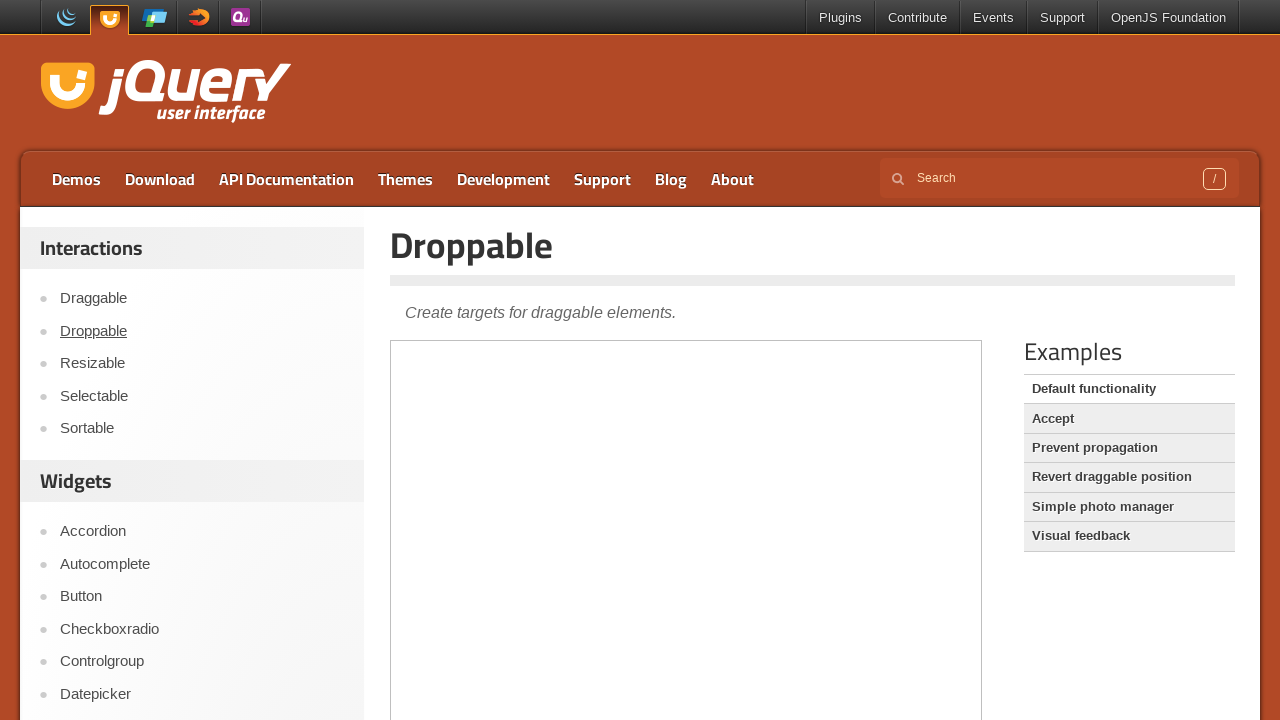

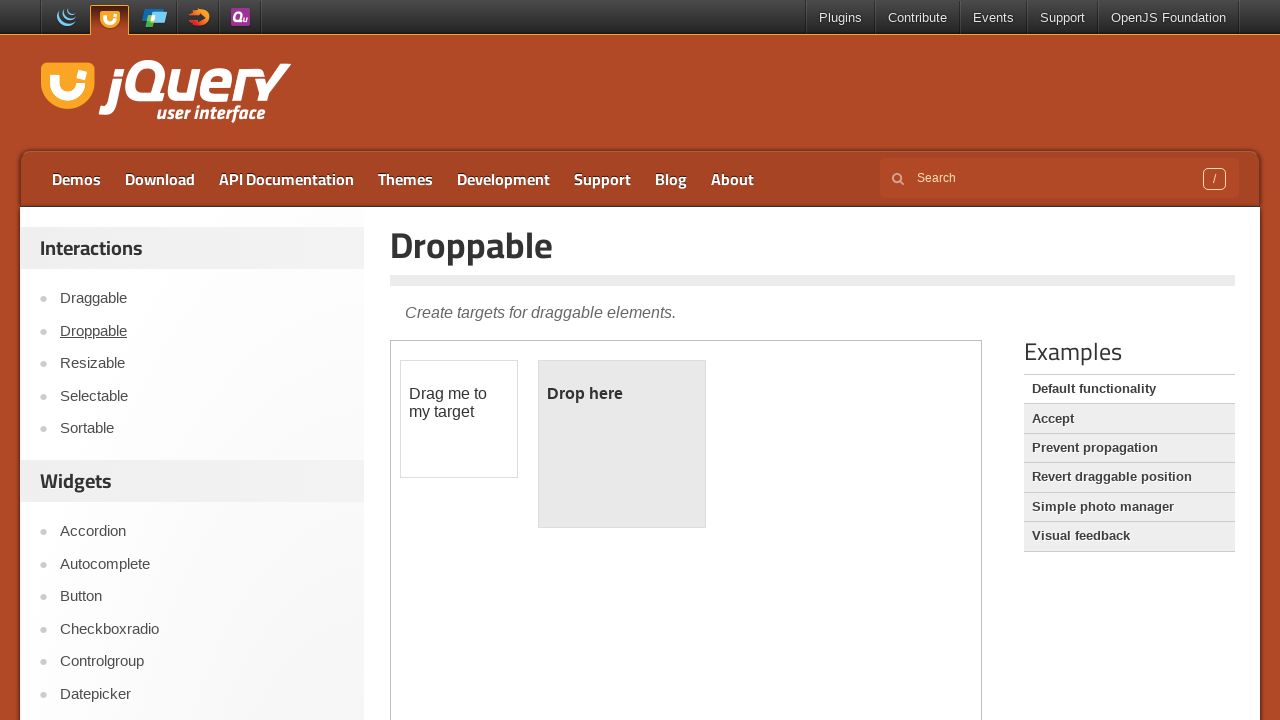